Tests a web form by filling in first name and last name fields, then submitting the form and verifying successful submission.

Starting URL: https://formy-project.herokuapp.com/form

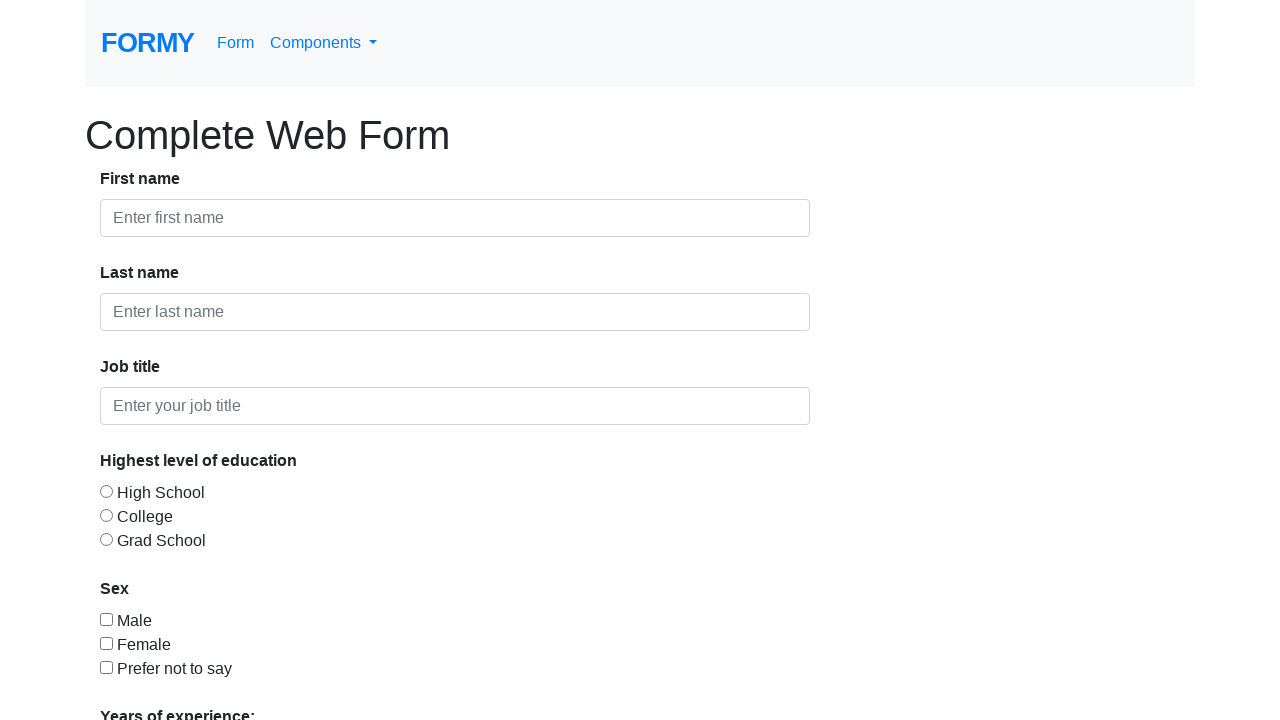

Filled first name field with 'First Name' on #first-name
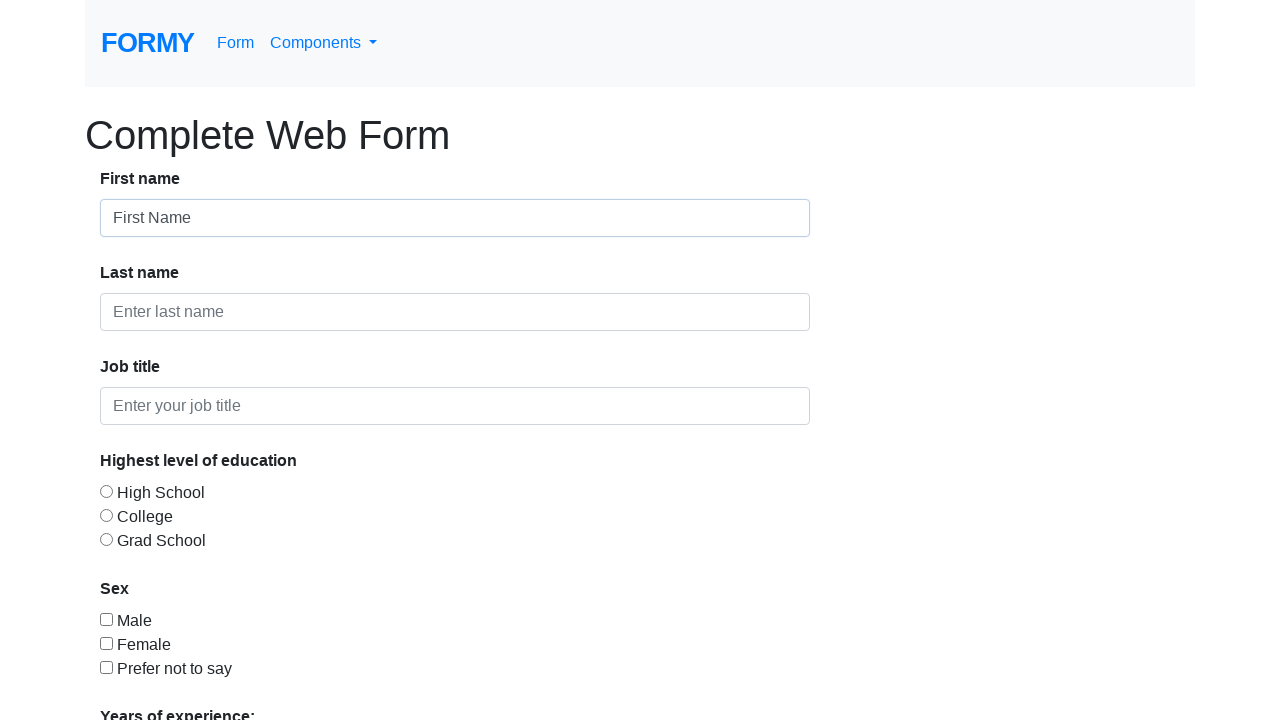

Filled last name field with 'Last Name' on #last-name
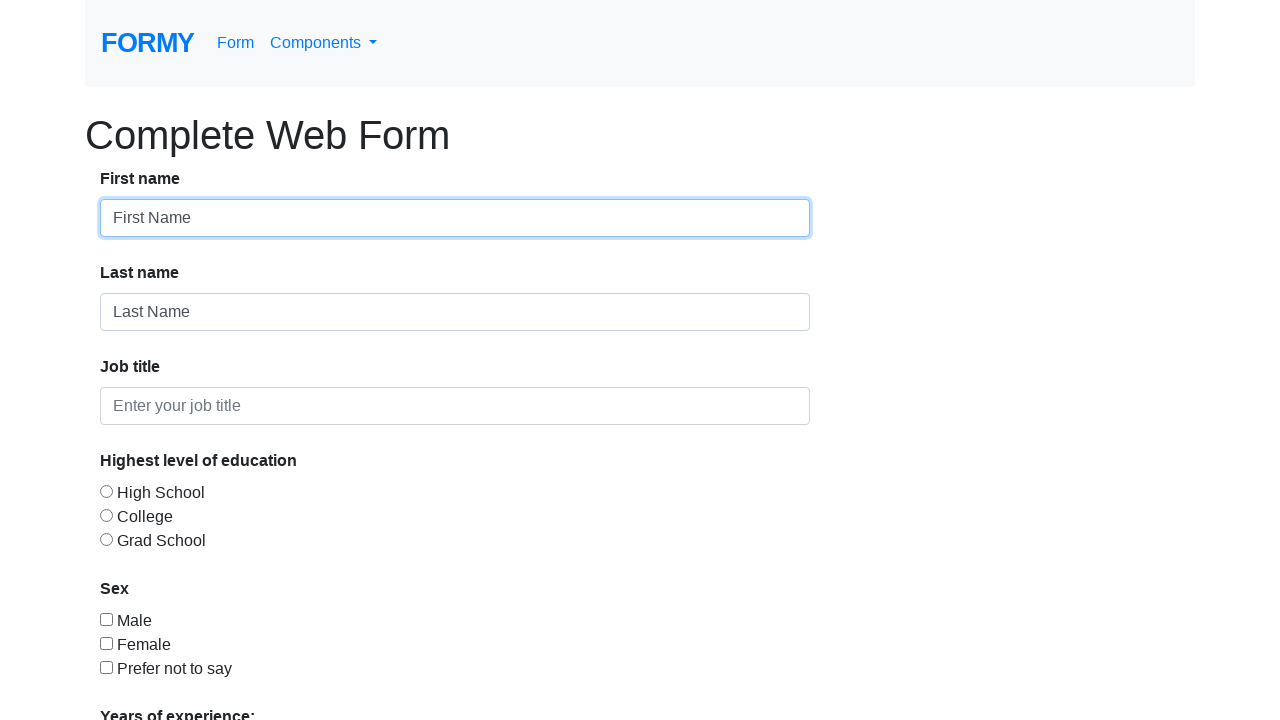

Clicked Submit button at (148, 680) on xpath=//a[contains(text(),'Submit')]
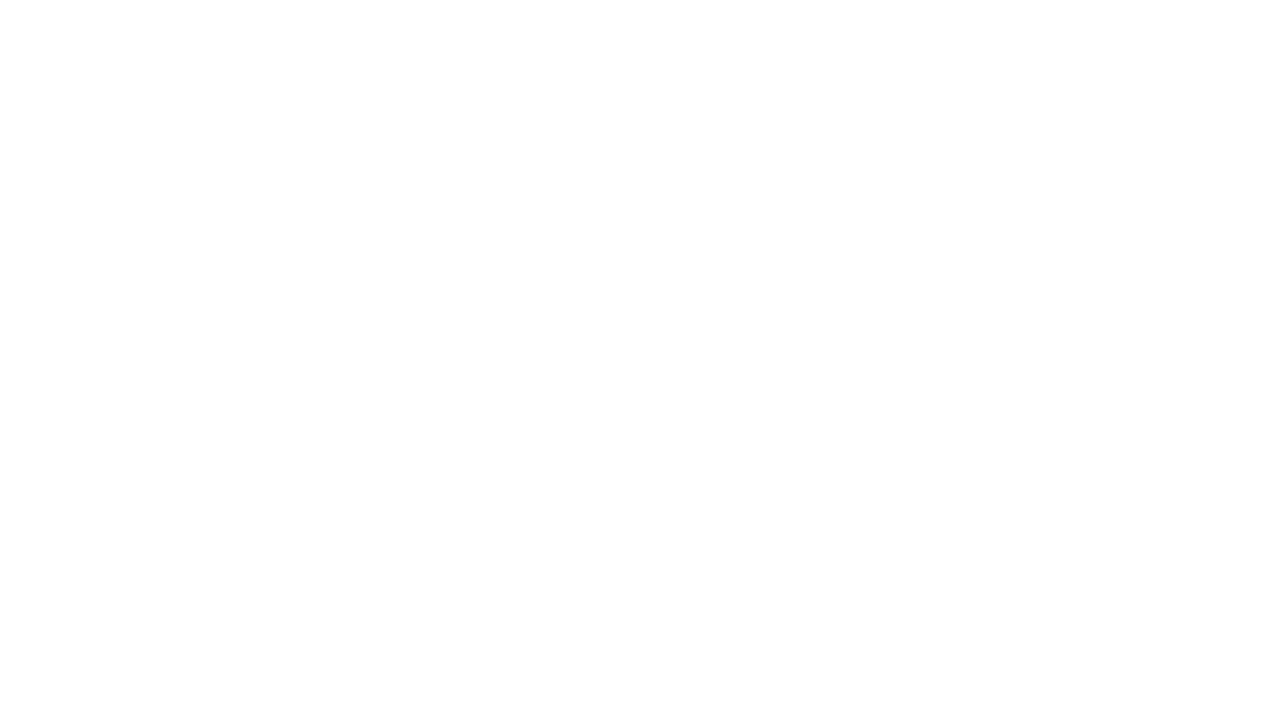

Form submission successful - success message appeared
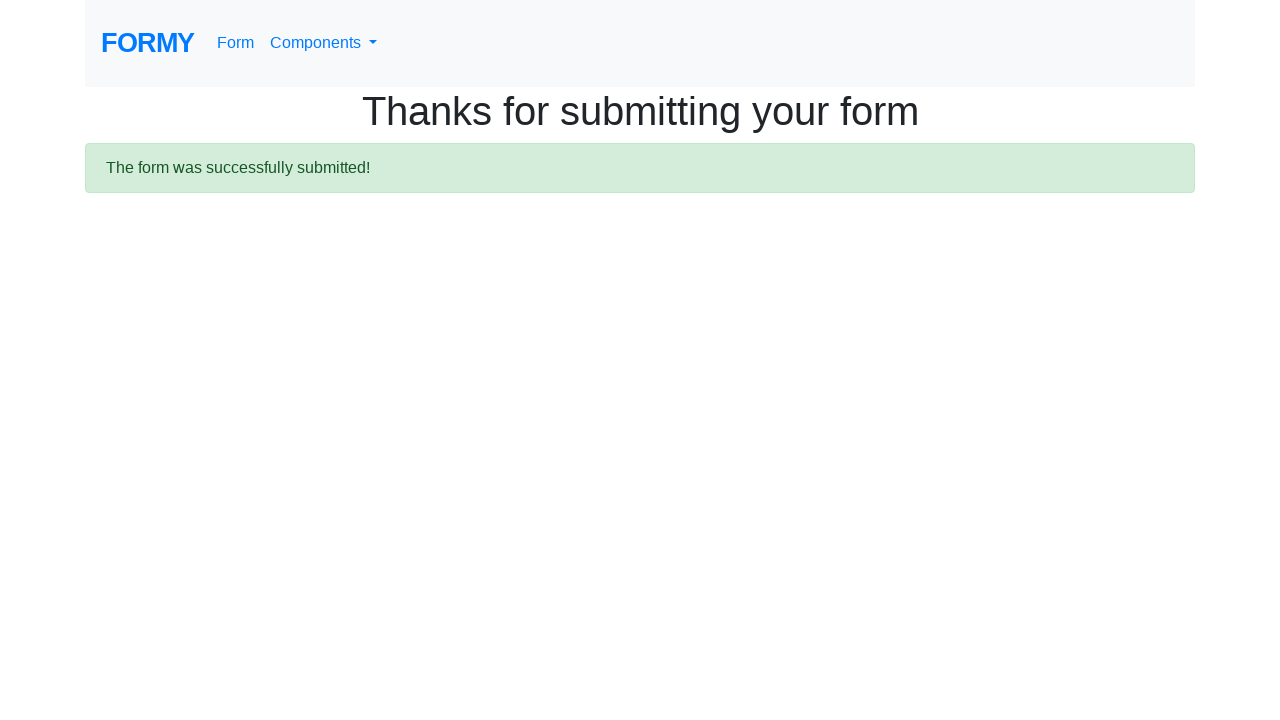

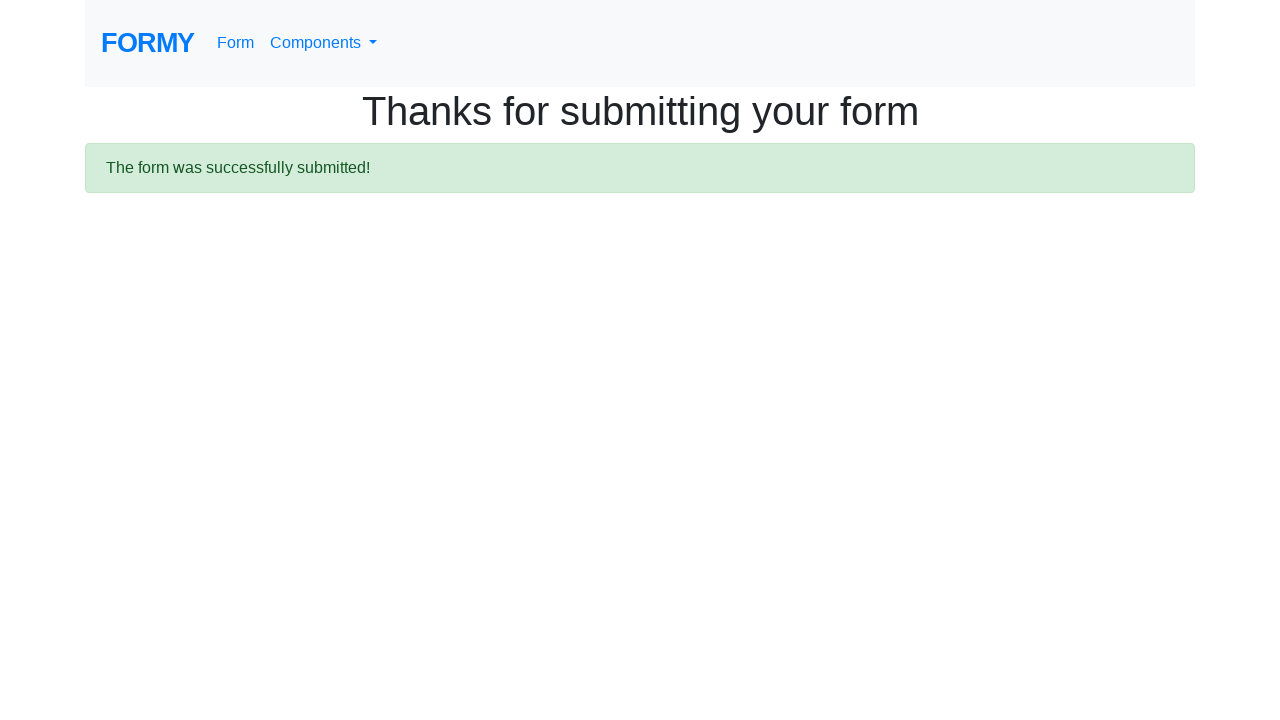